Tests dynamic table generation by filling JSON data and refreshing the table, then verifying row count

Starting URL: https://testpages.eviltester.com/styled/tag/dynamic-table.html

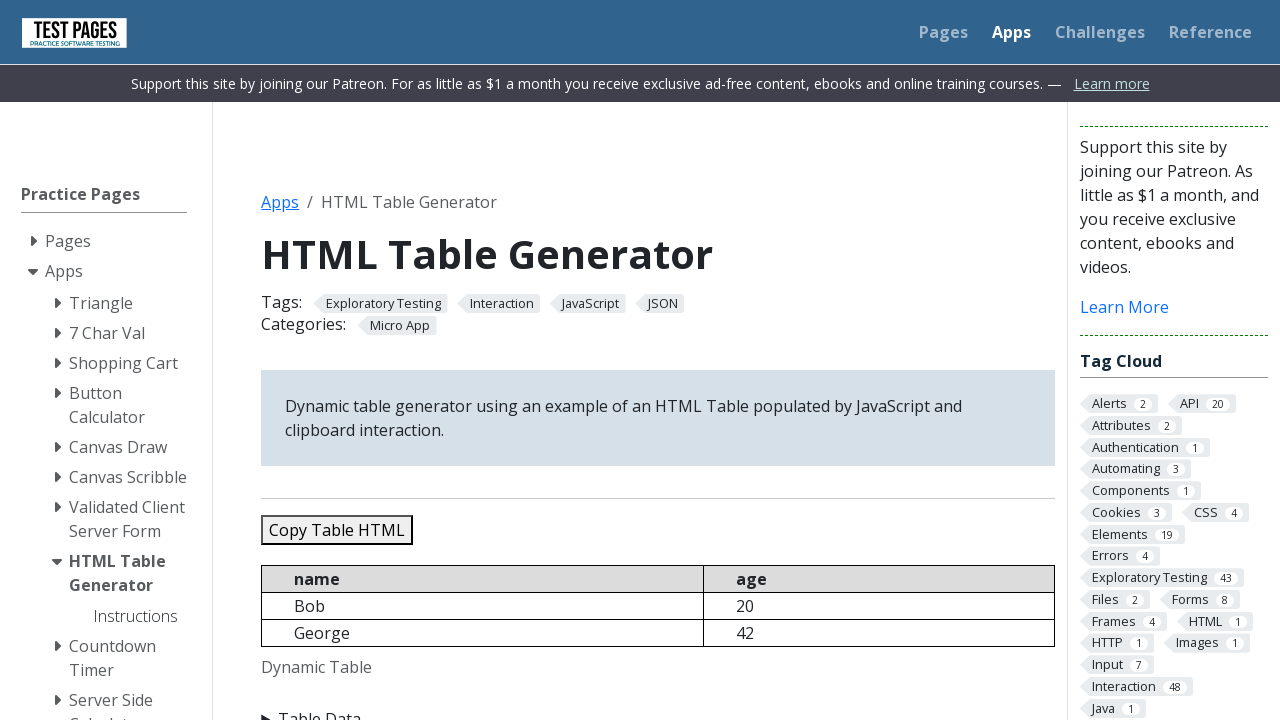

Clicked on 'Table Data' to expand section at (658, 708) on internal:text="Table Data"i
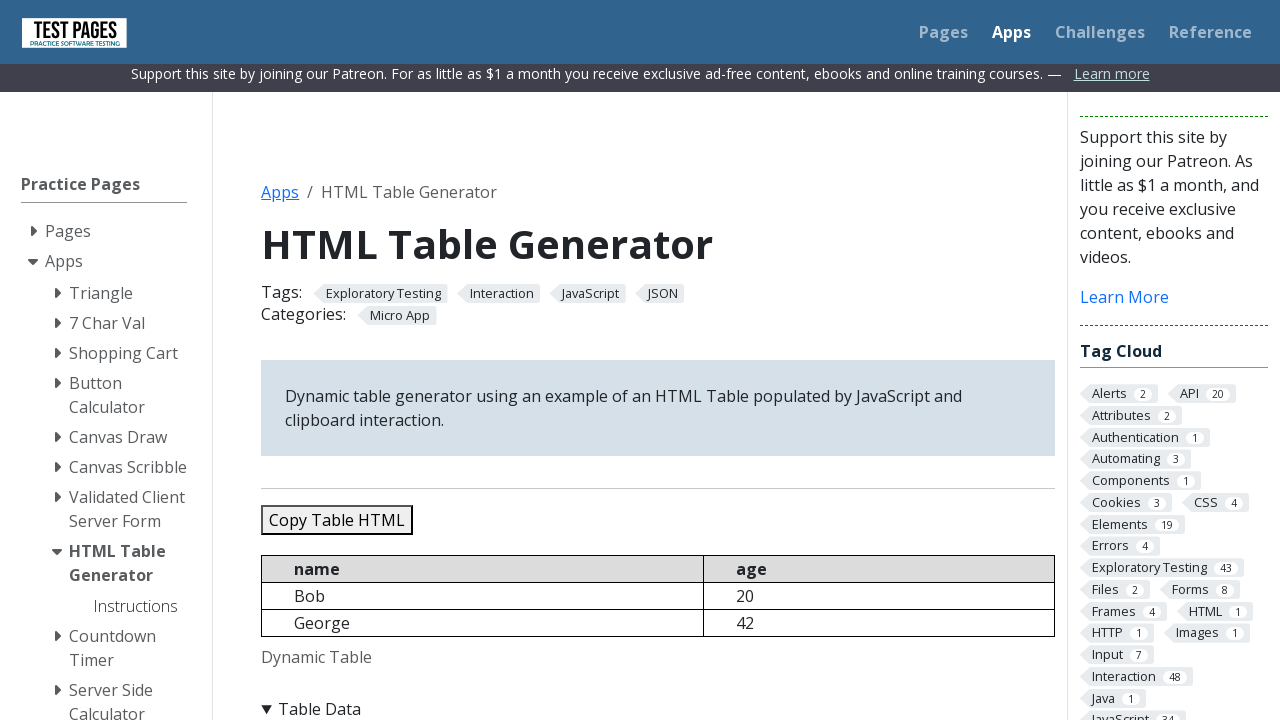

Filled JSON data textarea with three user records on #jsondata
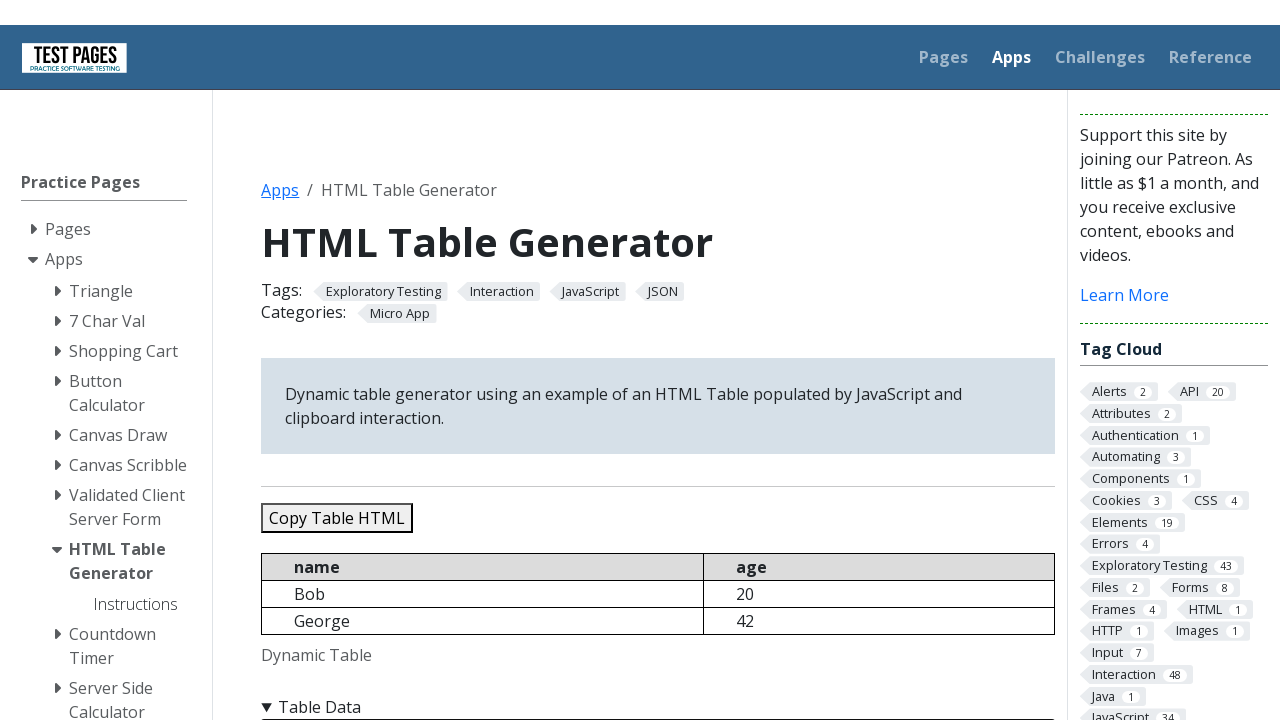

Clicked 'Refresh Table' button to generate dynamic table at (359, 360) on internal:role=button[name="Refresh Table"i]
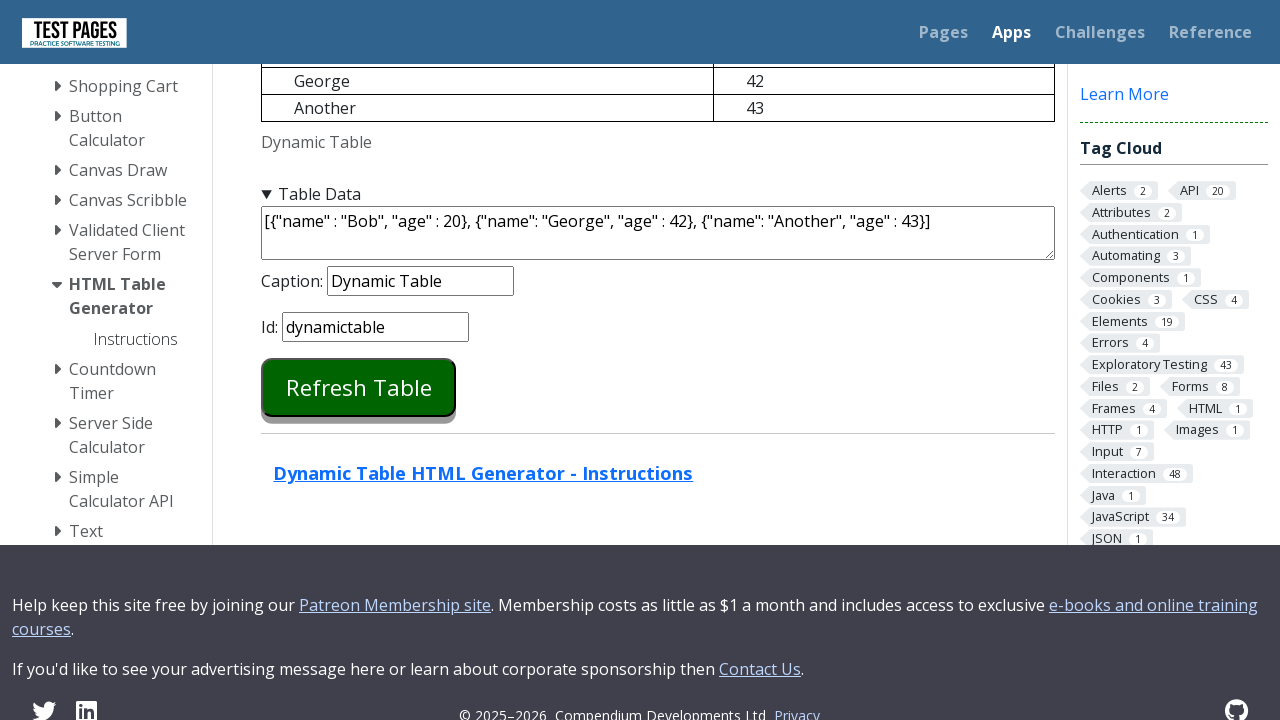

Verified that table has 4 rows (header + 3 data rows)
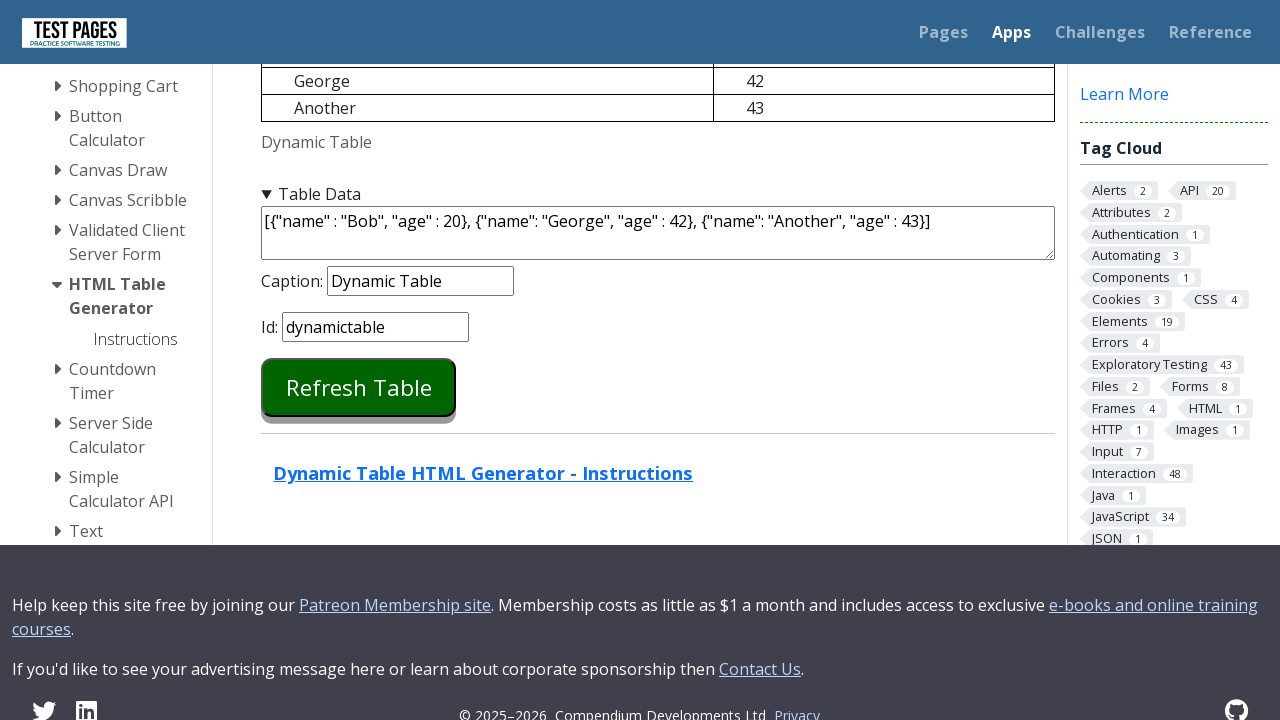

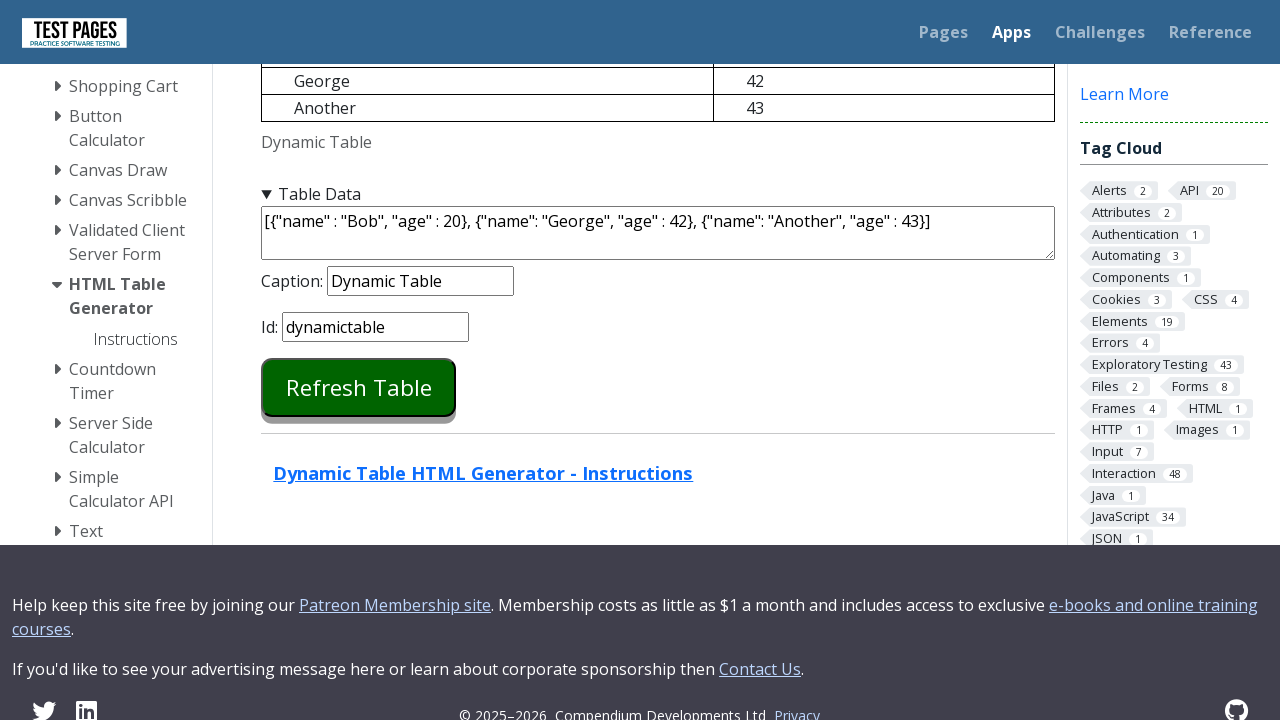